Tests autocomplete suggestion feature by typing "Ind" and selecting India from dropdown

Starting URL: https://rahulshettyacademy.com/AutomationPractice/

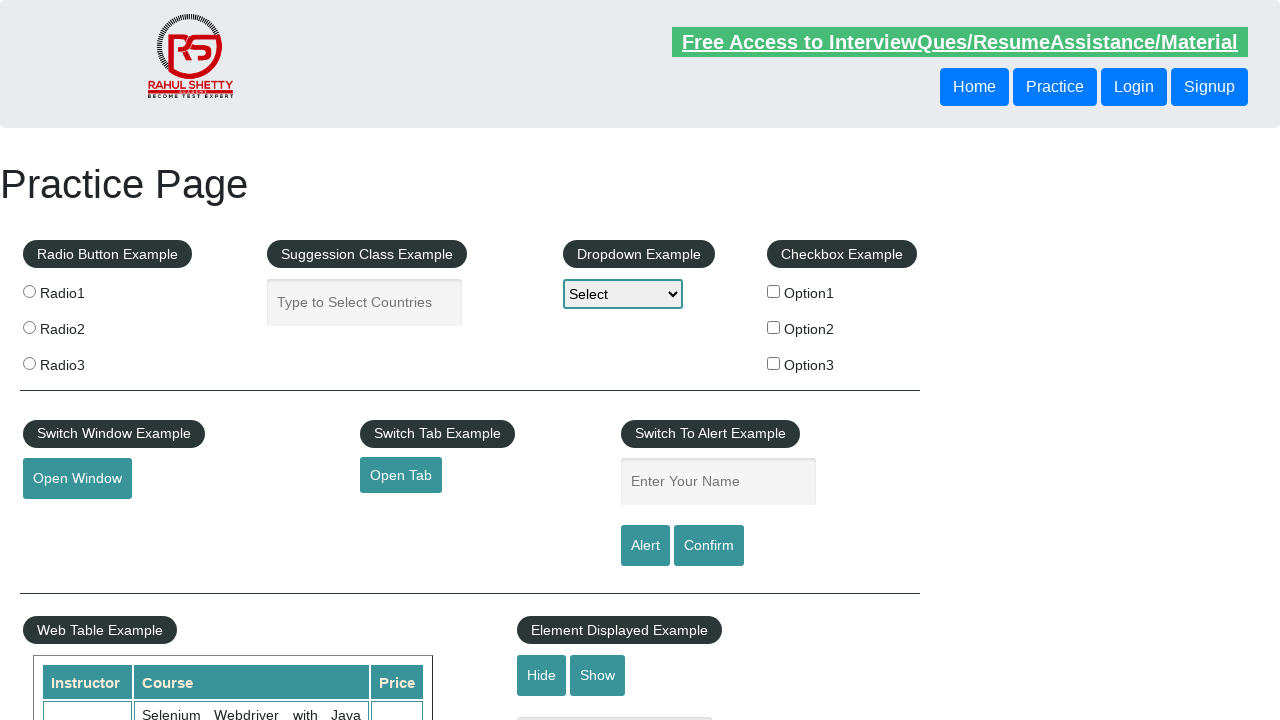

Typed 'Ind' into autocomplete field on //input[@placeholder='Type to Select Countries']
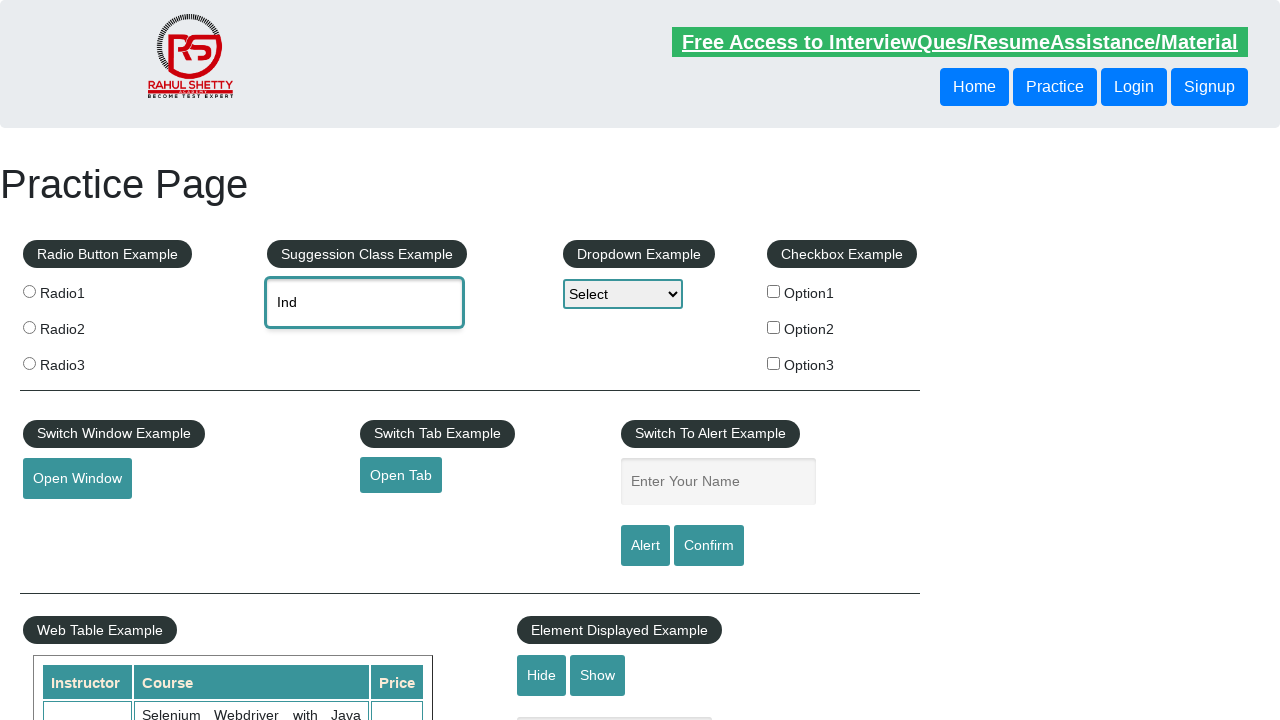

Waited for dropdown suggestions to load
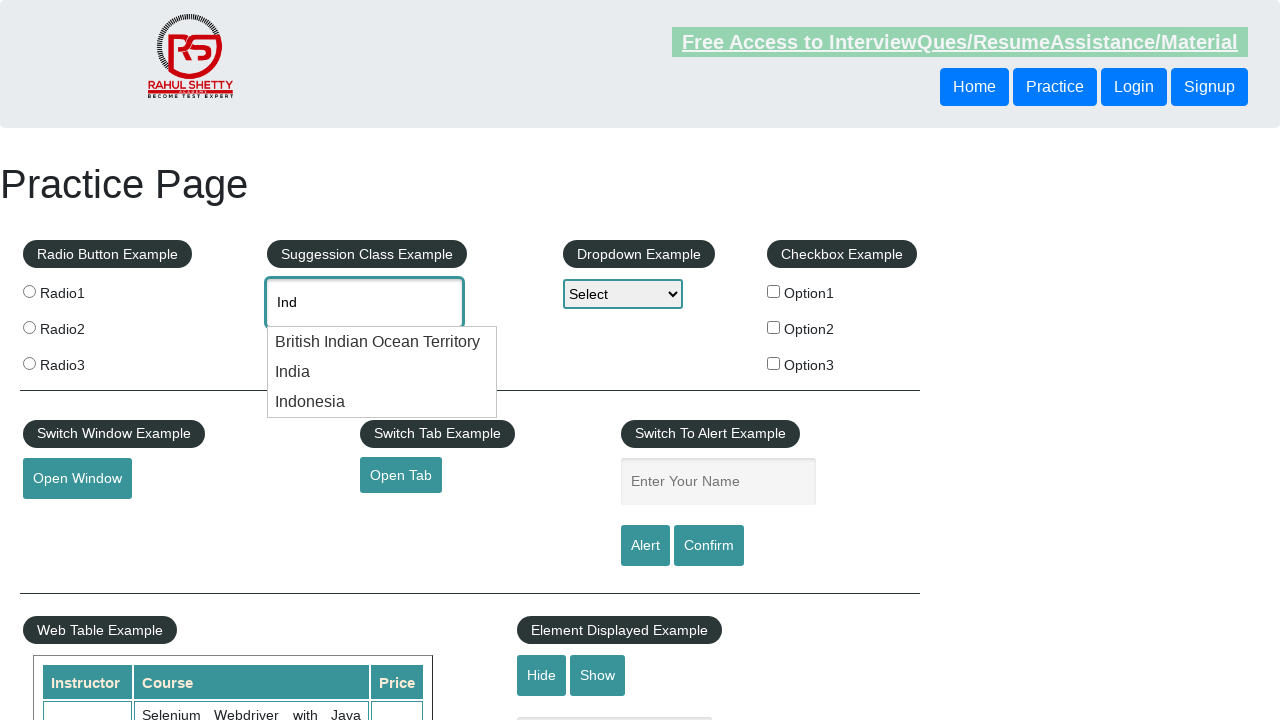

Retrieved all country suggestion elements from dropdown
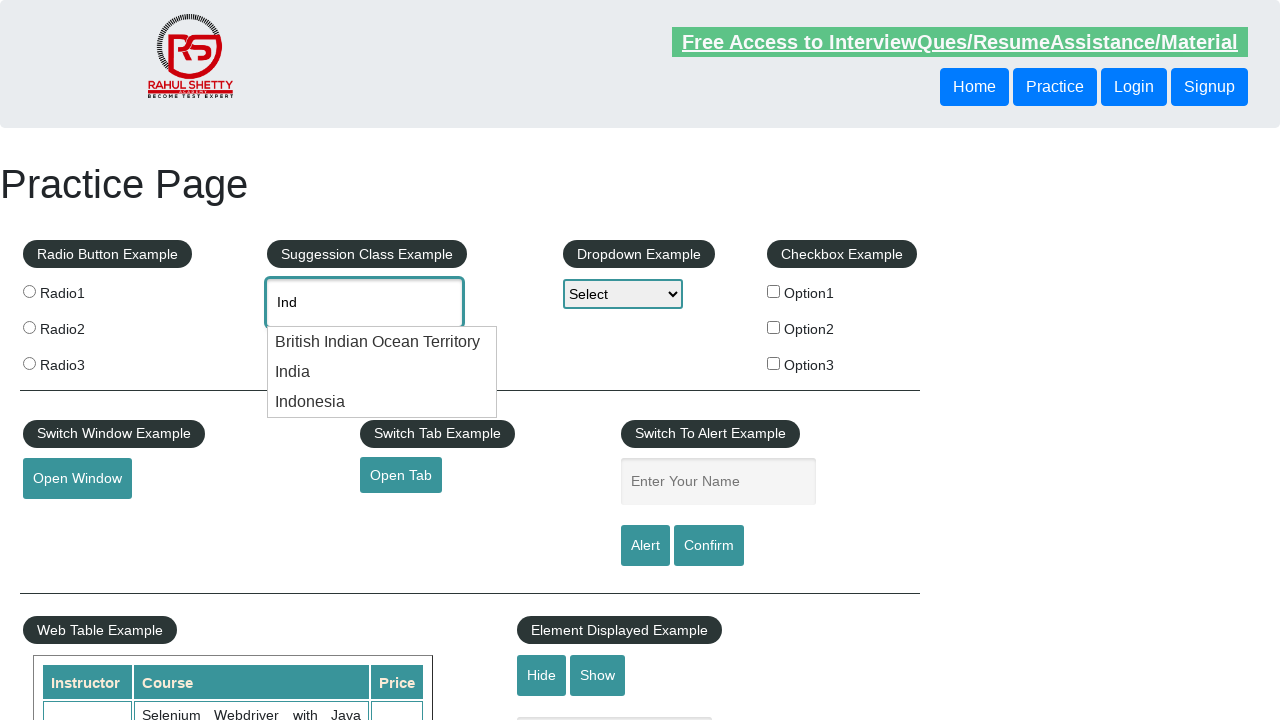

Selected 'India' from autocomplete dropdown at (382, 372) on xpath=//div[@class='ui-menu-item-wrapper'] >> nth=1
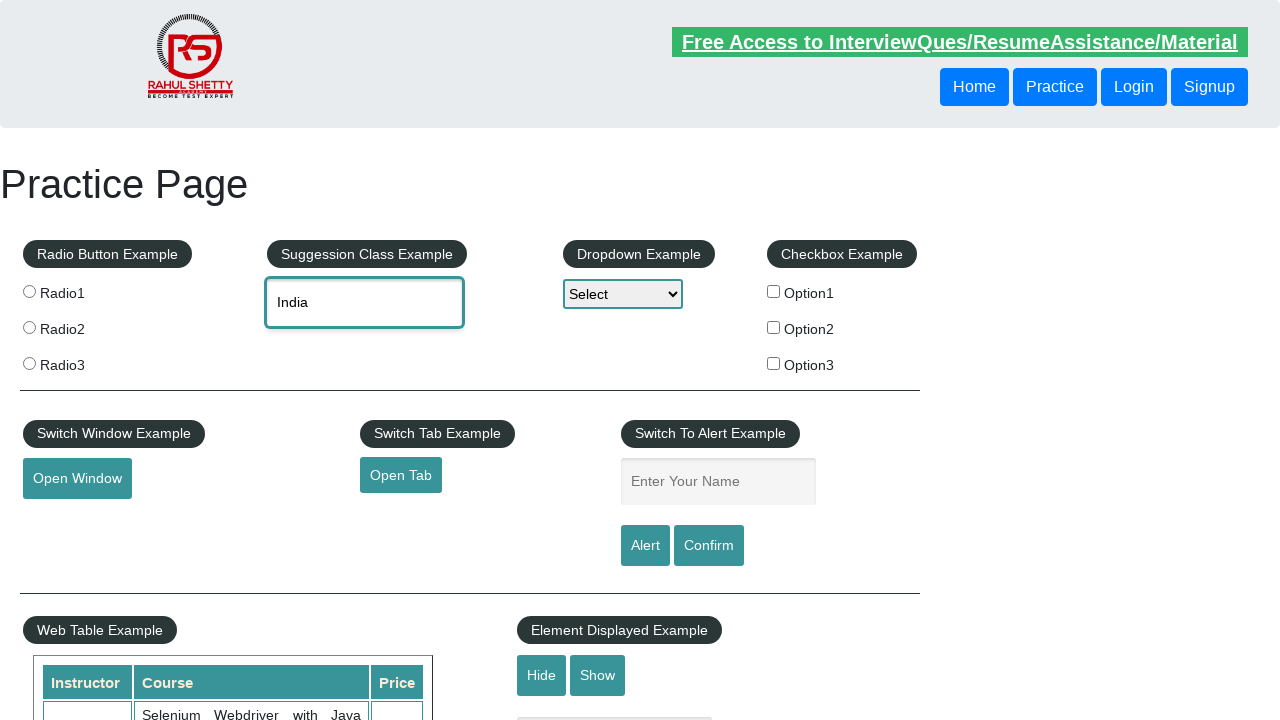

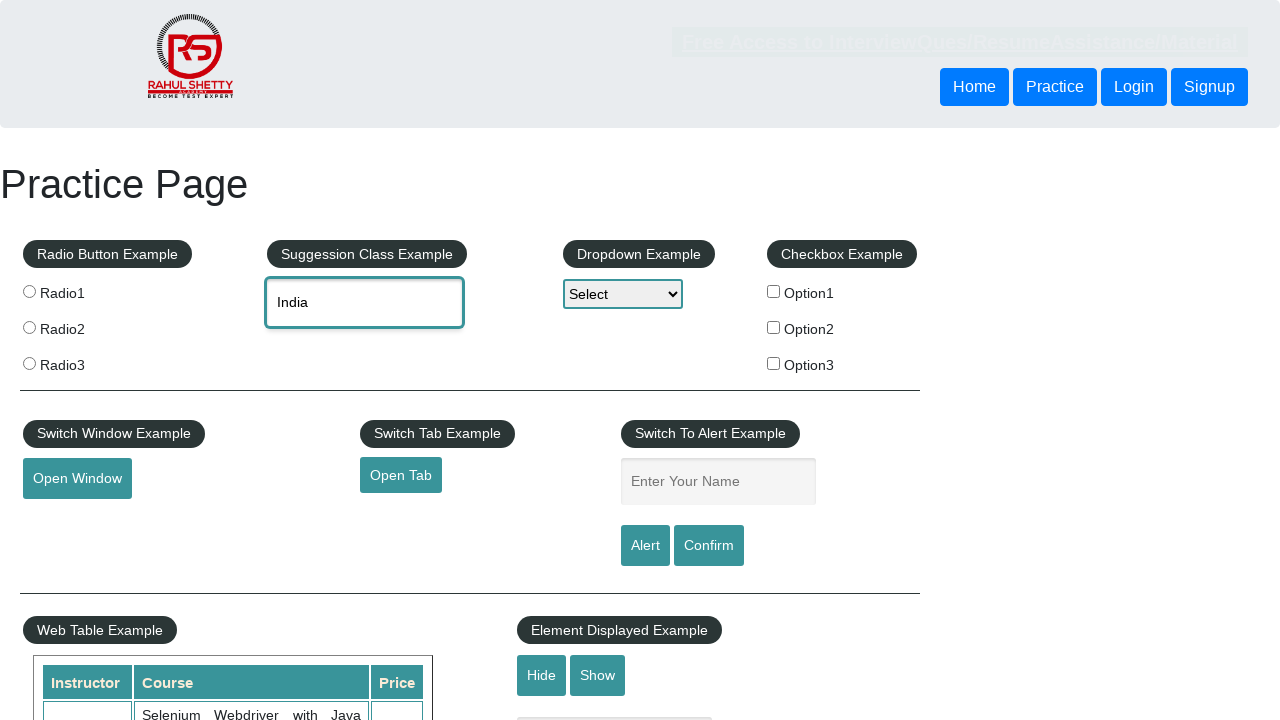